Verifies the login page UI elements by checking the text of the "Remember me" checkbox label, the "Forgot your password?" link text, and the href attribute of the forgot password link.

Starting URL: https://login1.nextbasecrm.com

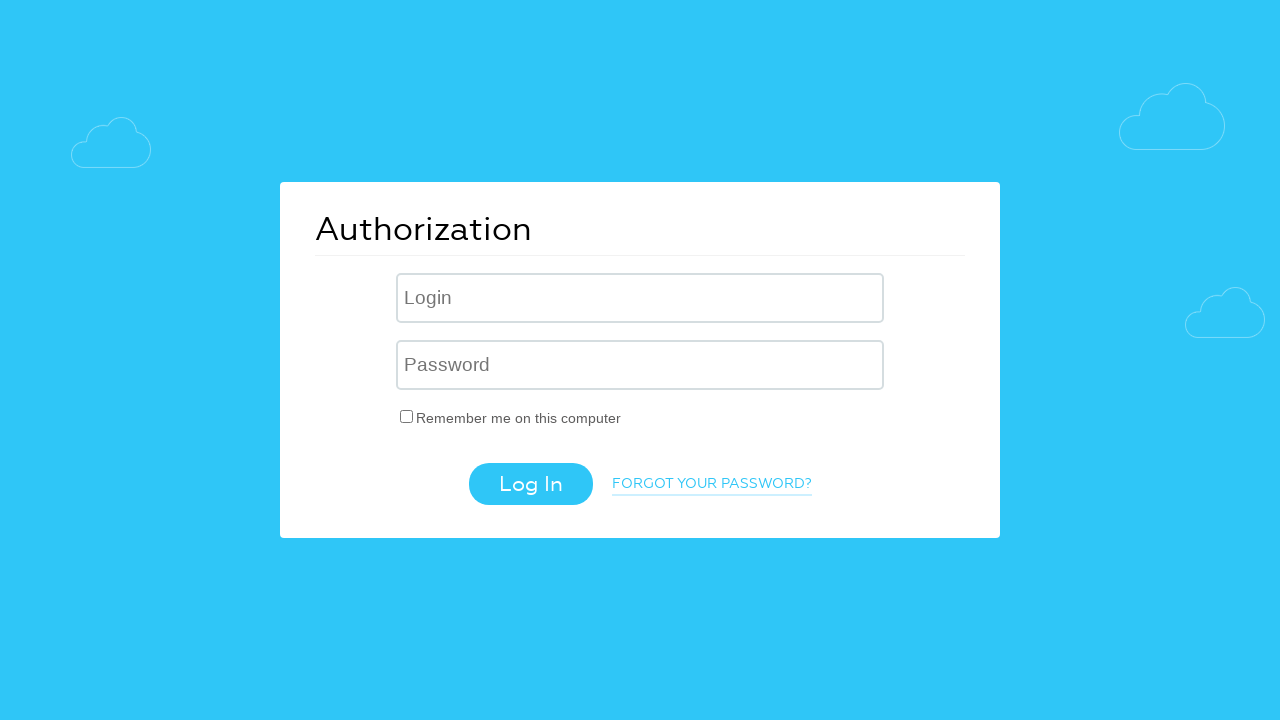

Waited for 'Remember me' checkbox label to load
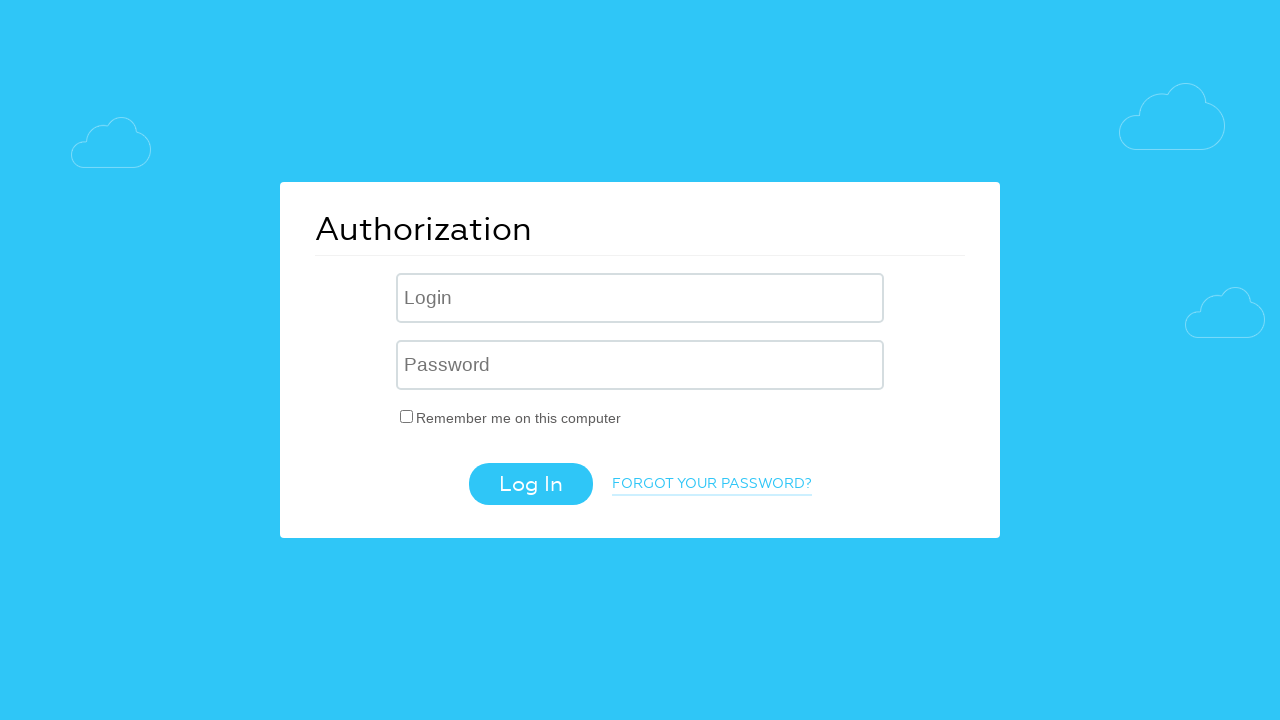

Retrieved text content from 'Remember me' checkbox label
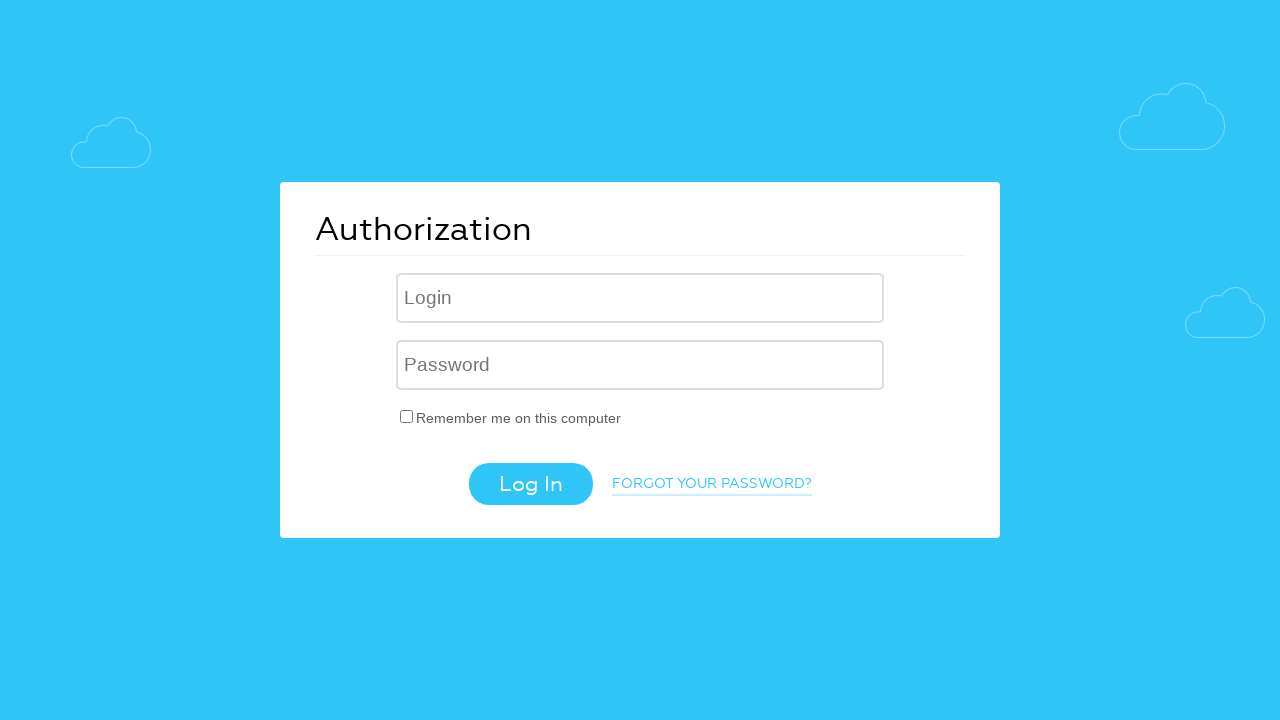

Verified 'Remember me' checkbox label text matches expected value
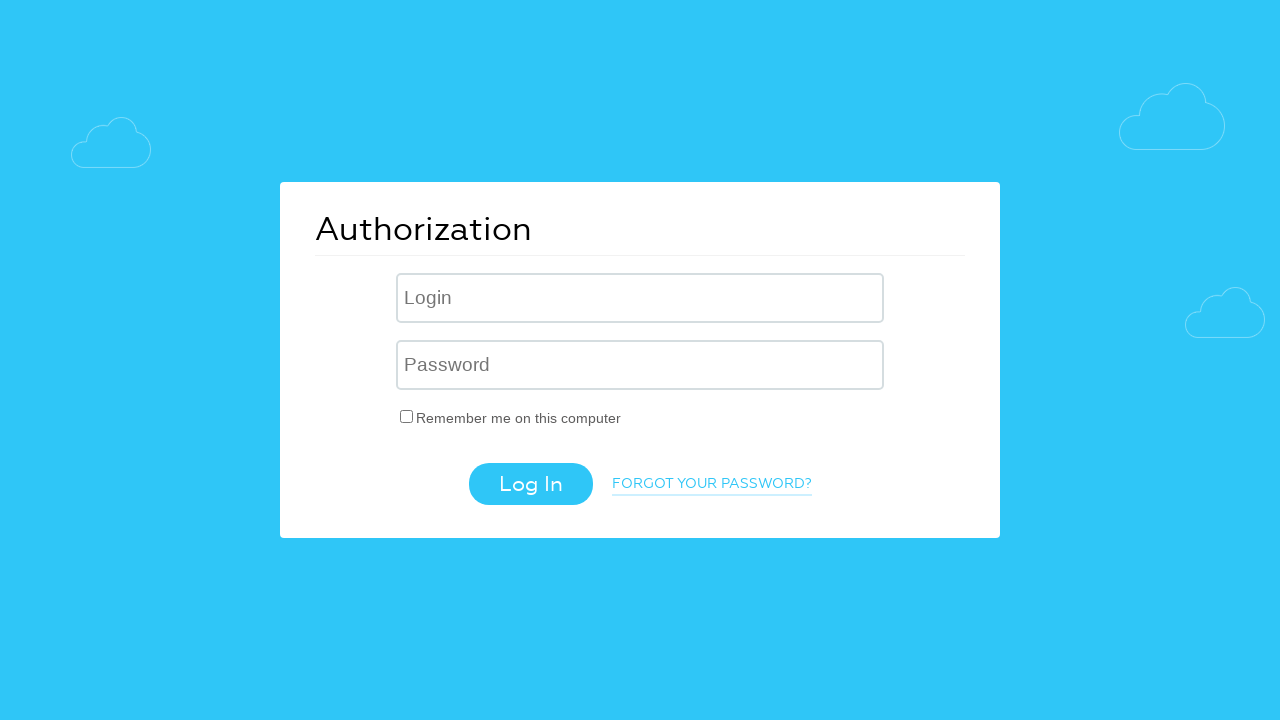

Retrieved text content from 'Forgot your password?' link
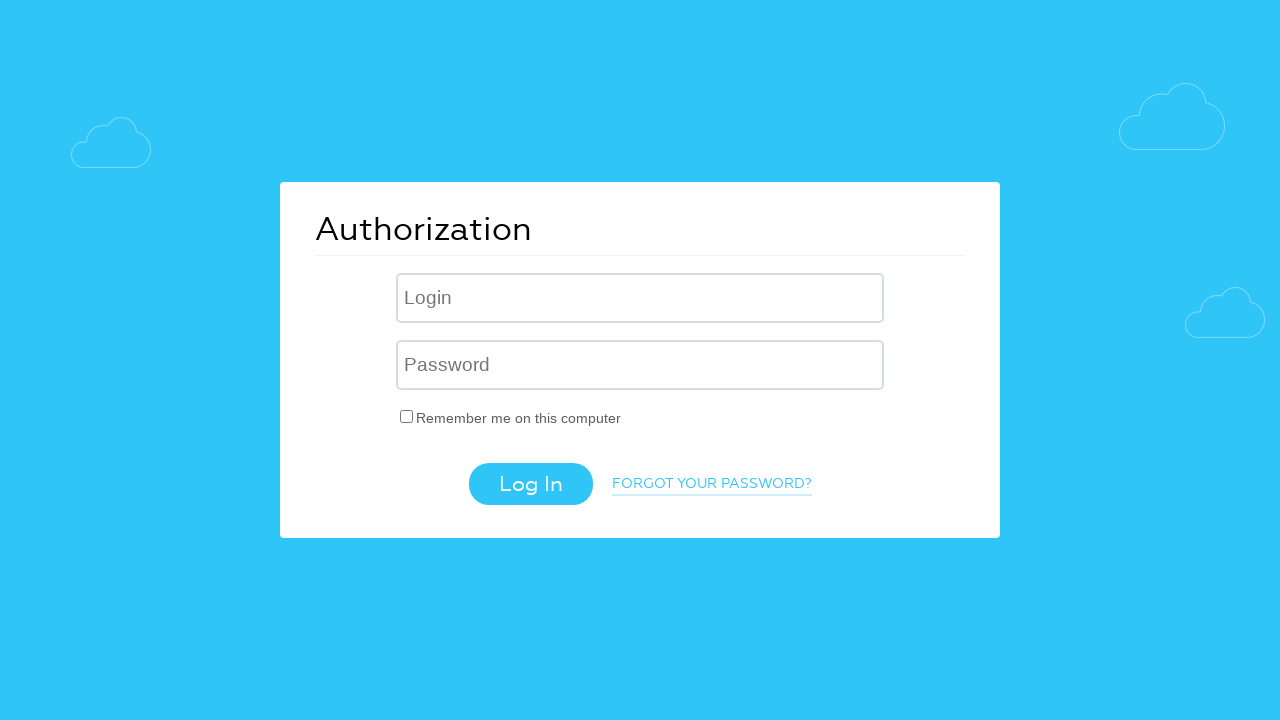

Verified 'Forgot your password?' link text matches expected value
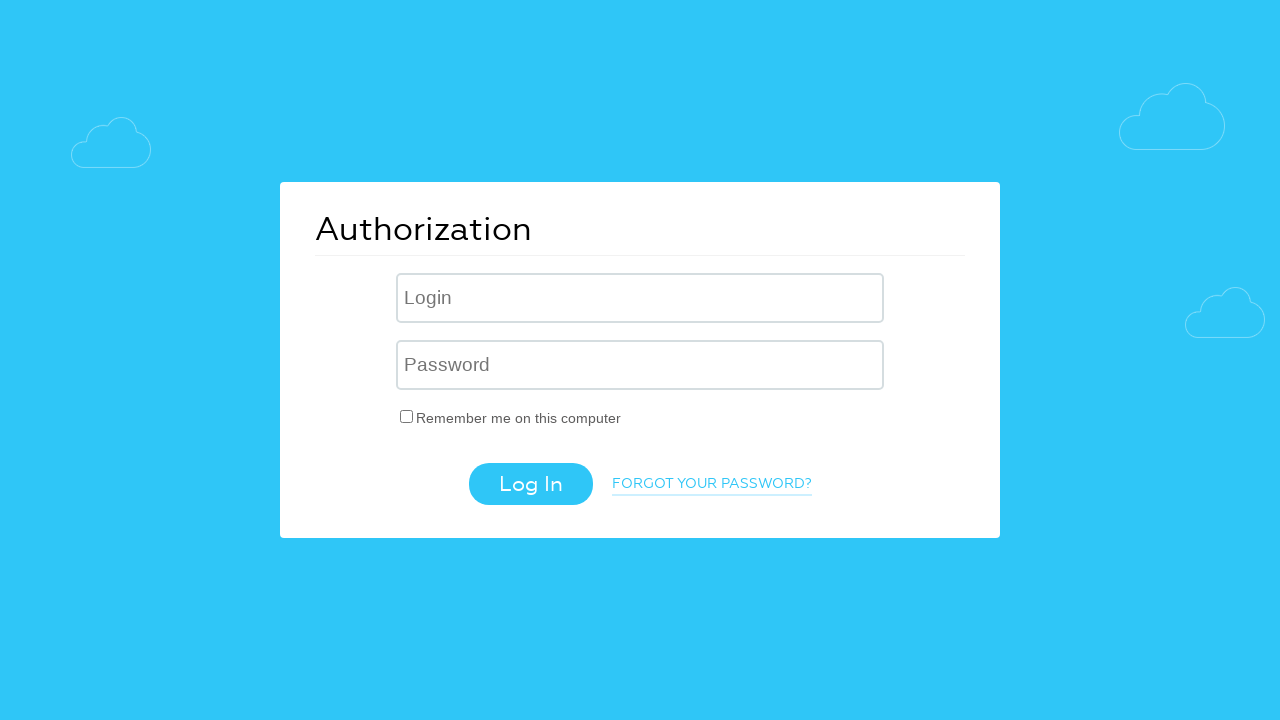

Retrieved href attribute from 'Forgot your password?' link
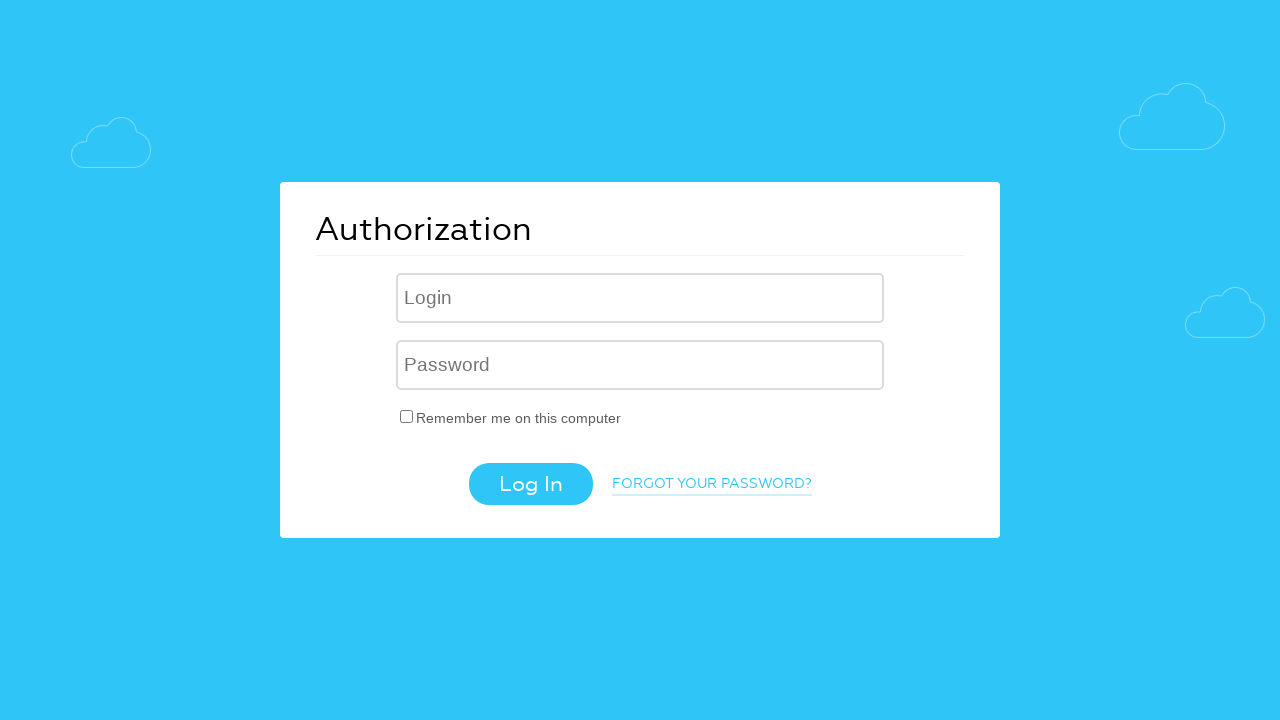

Verified href attribute contains expected value 'forgot_password=yes'
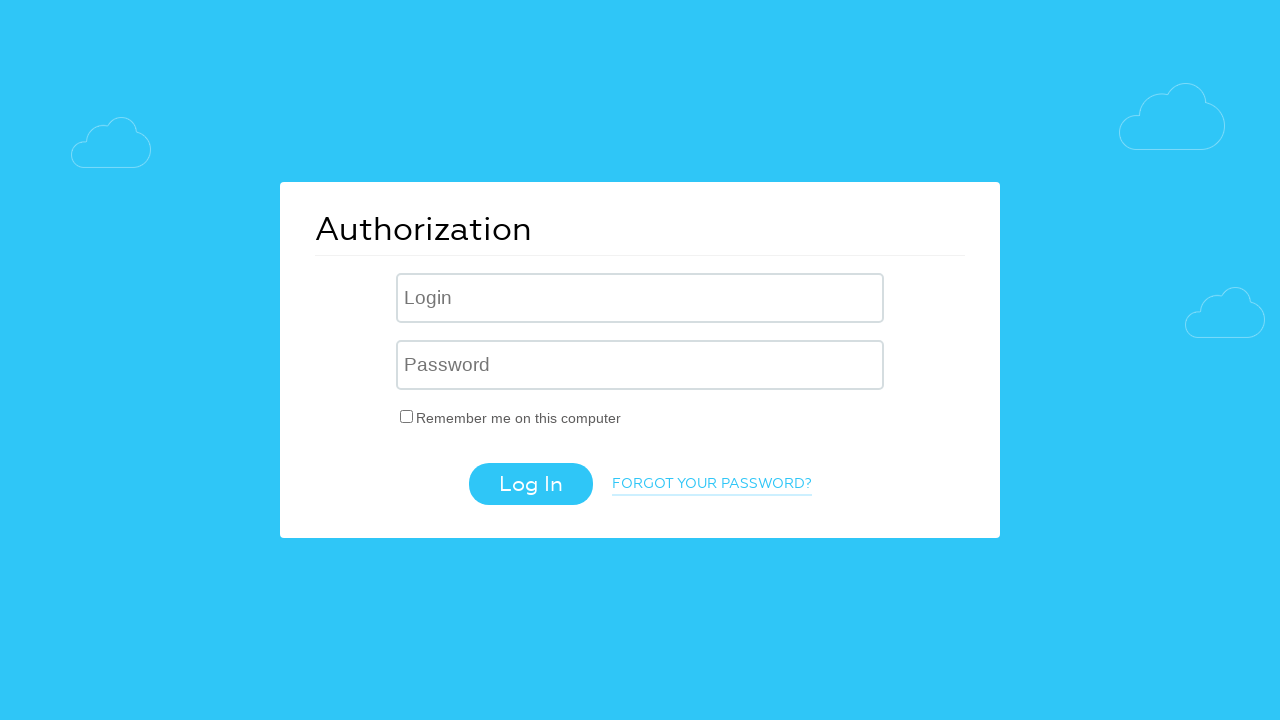

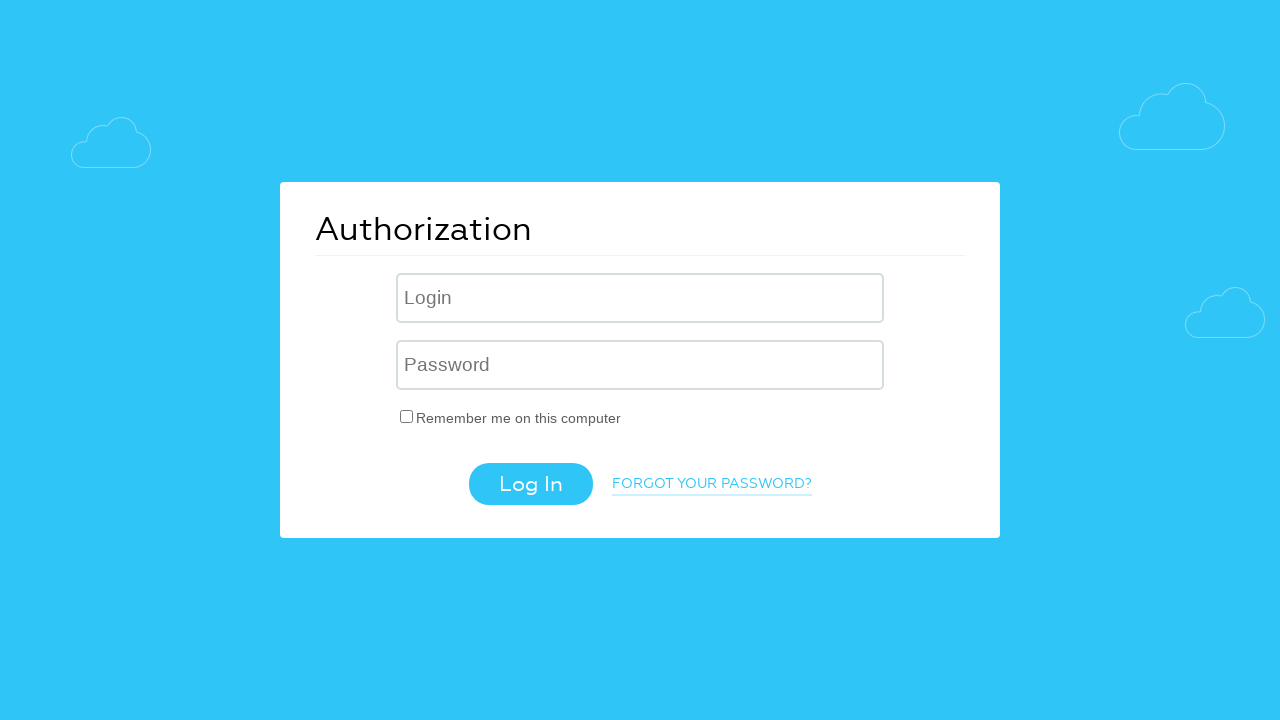